Tests copy-paste functionality on a registration form by entering a first name, selecting and copying it, then pasting it into the last name field using keyboard shortcuts.

Starting URL: https://grotechminds.com/registration/

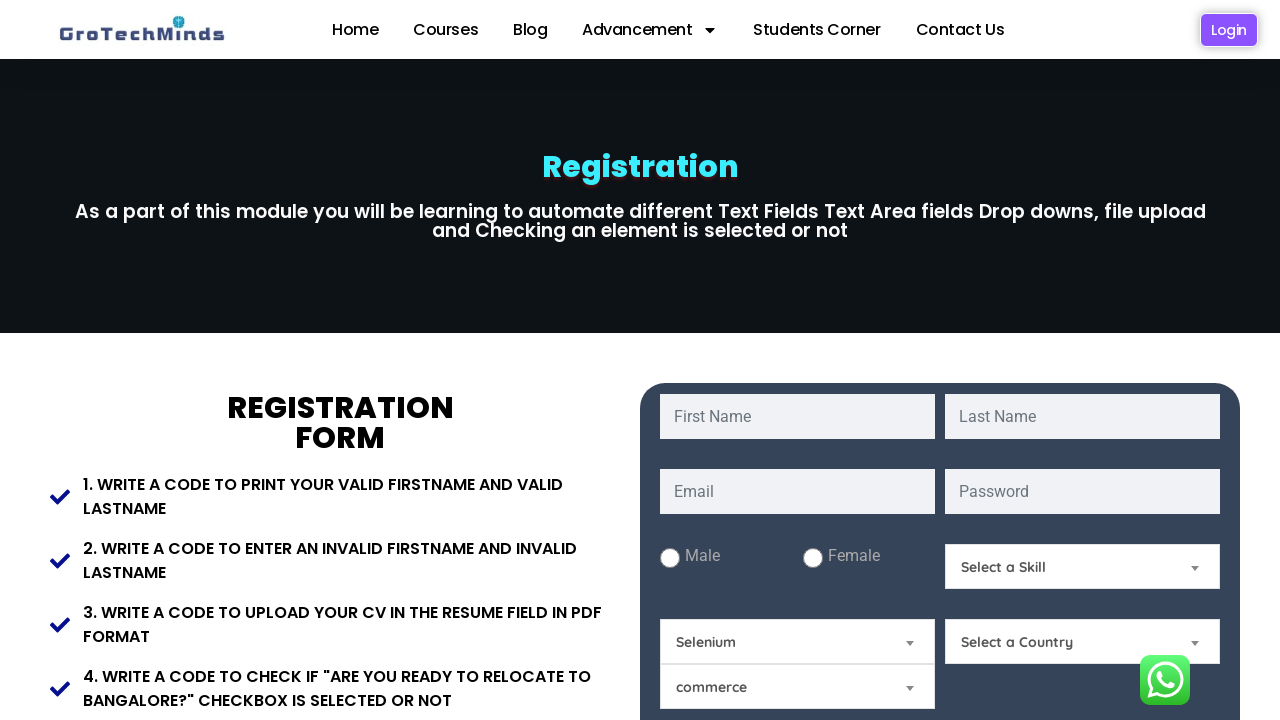

Filled first name field with 'Treesa' on #fname
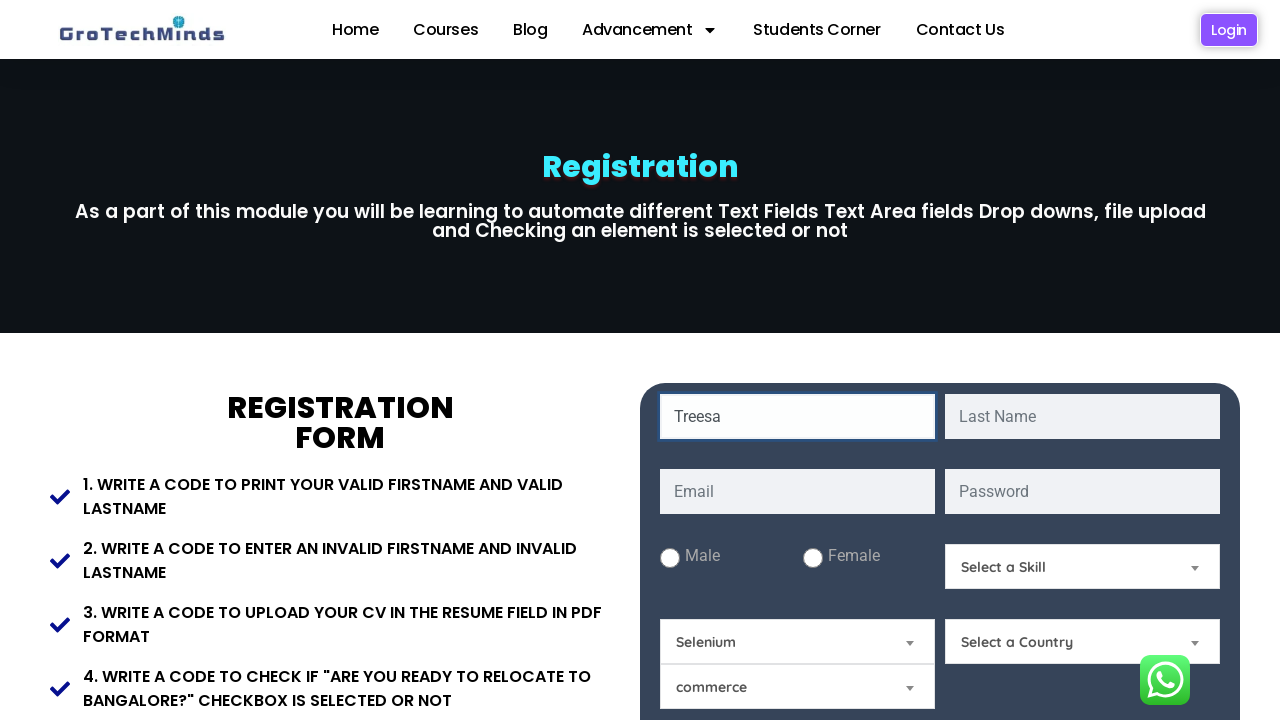

Clicked on first name field to focus it at (798, 416) on #fname
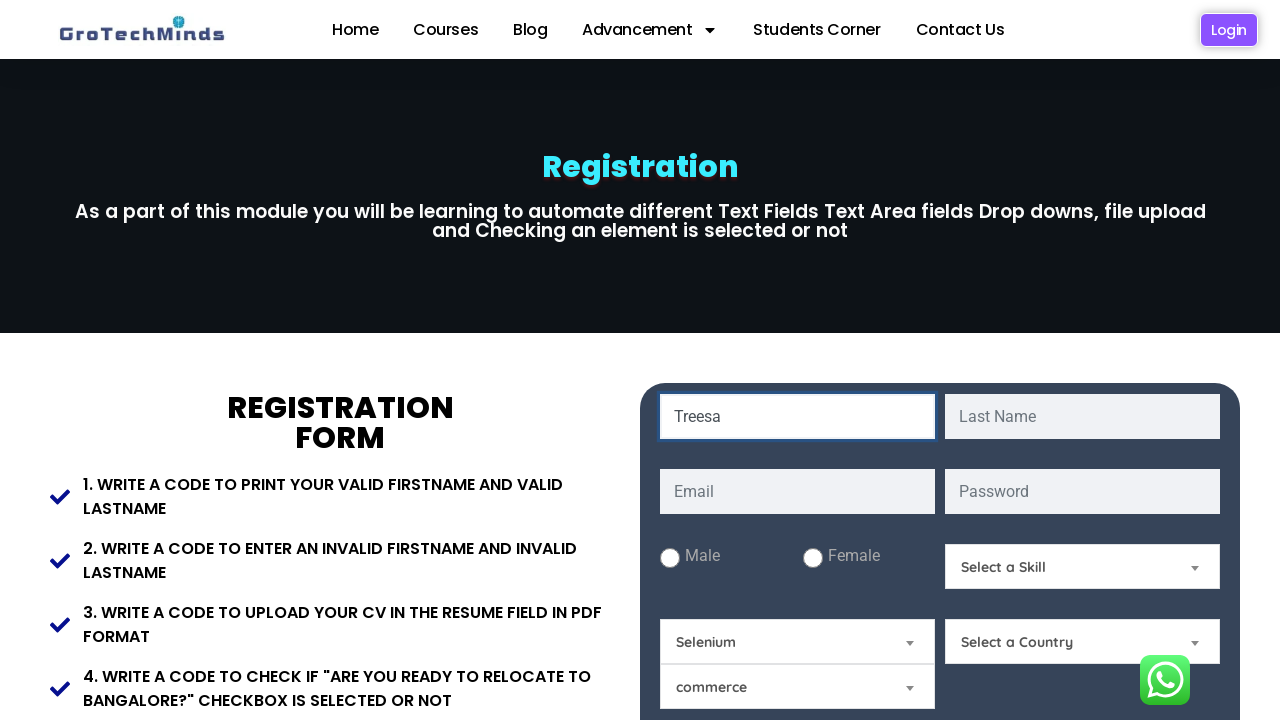

Selected all text in first name field using Ctrl+A
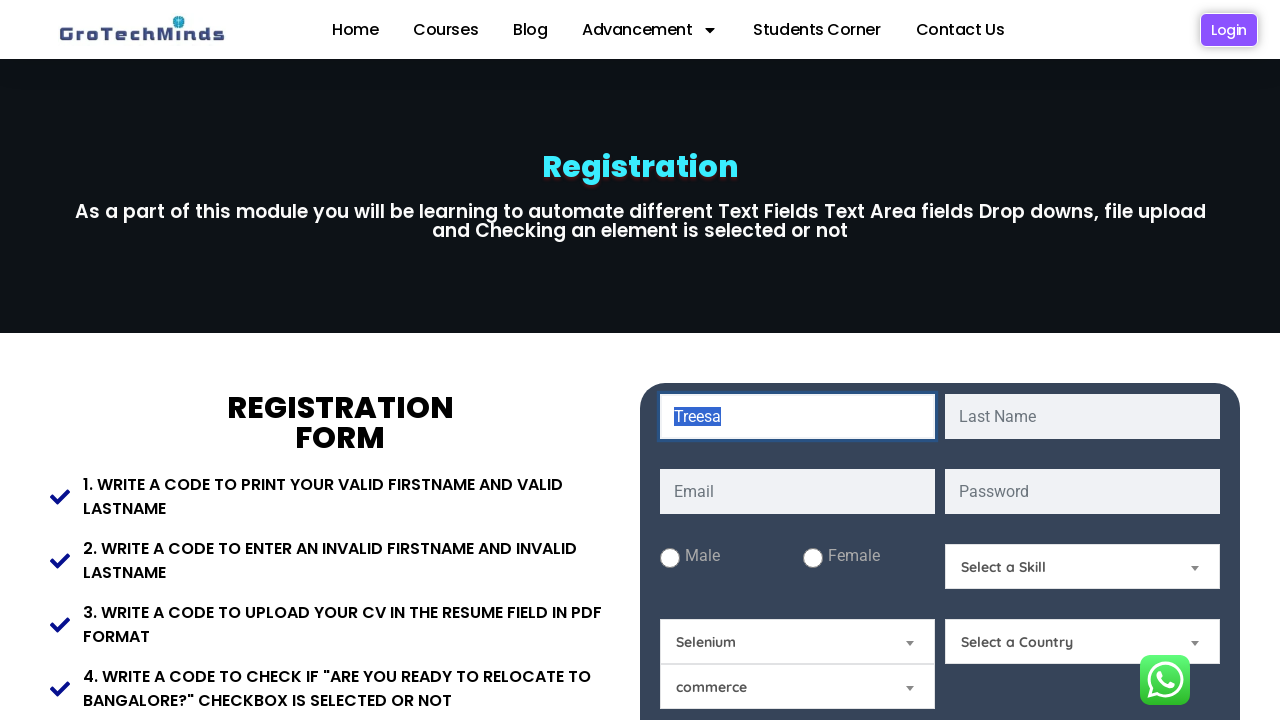

Copied selected text from first name field using Ctrl+C
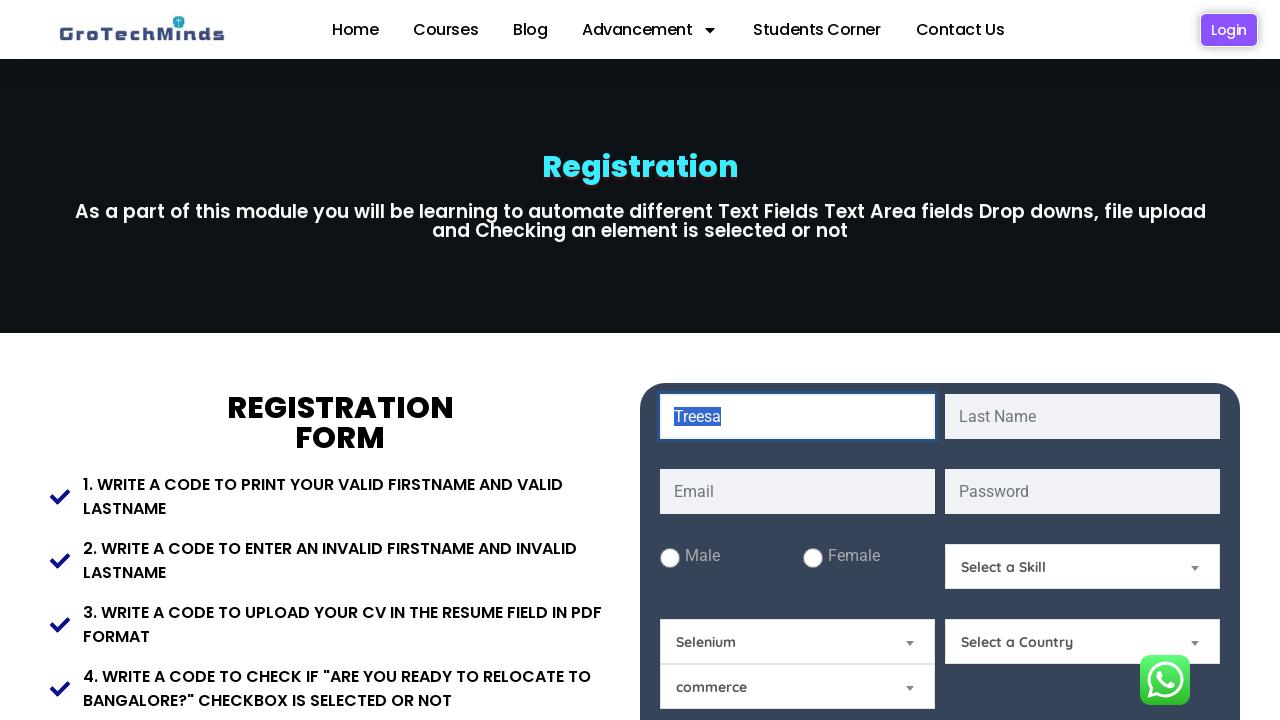

Clicked on last name field to focus it at (1082, 416) on #lname
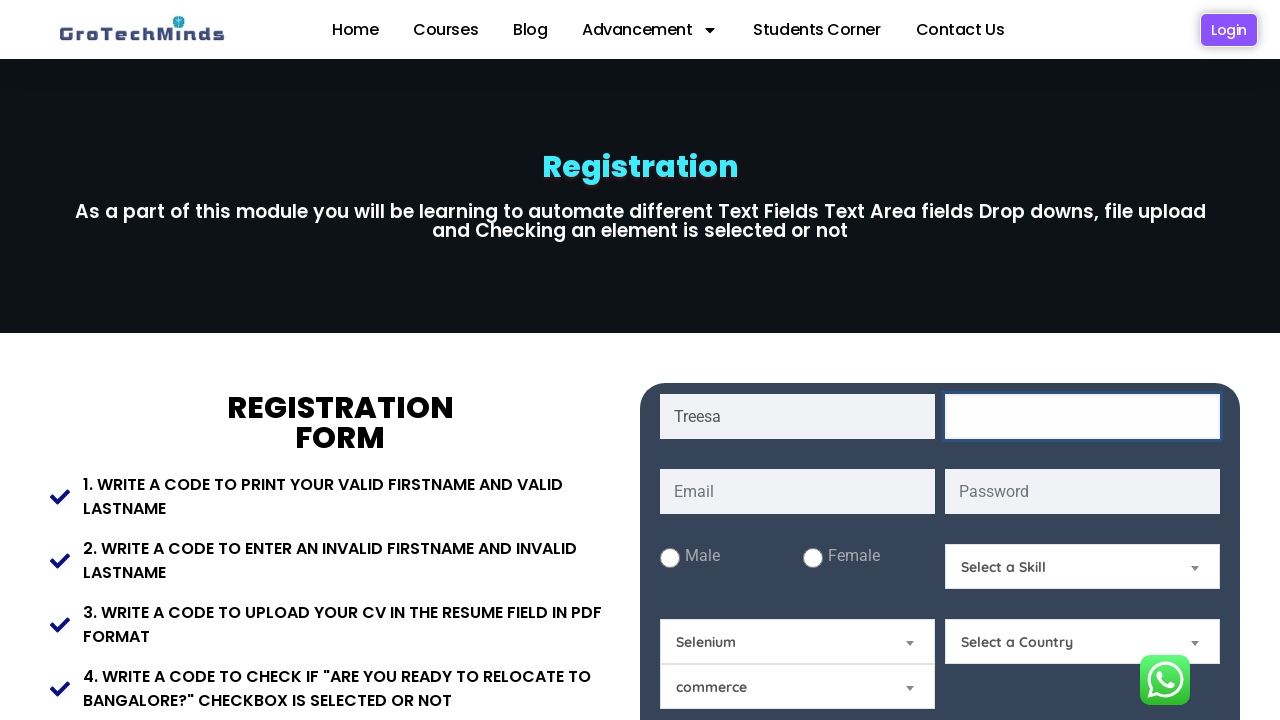

Pasted copied text into last name field using Ctrl+V
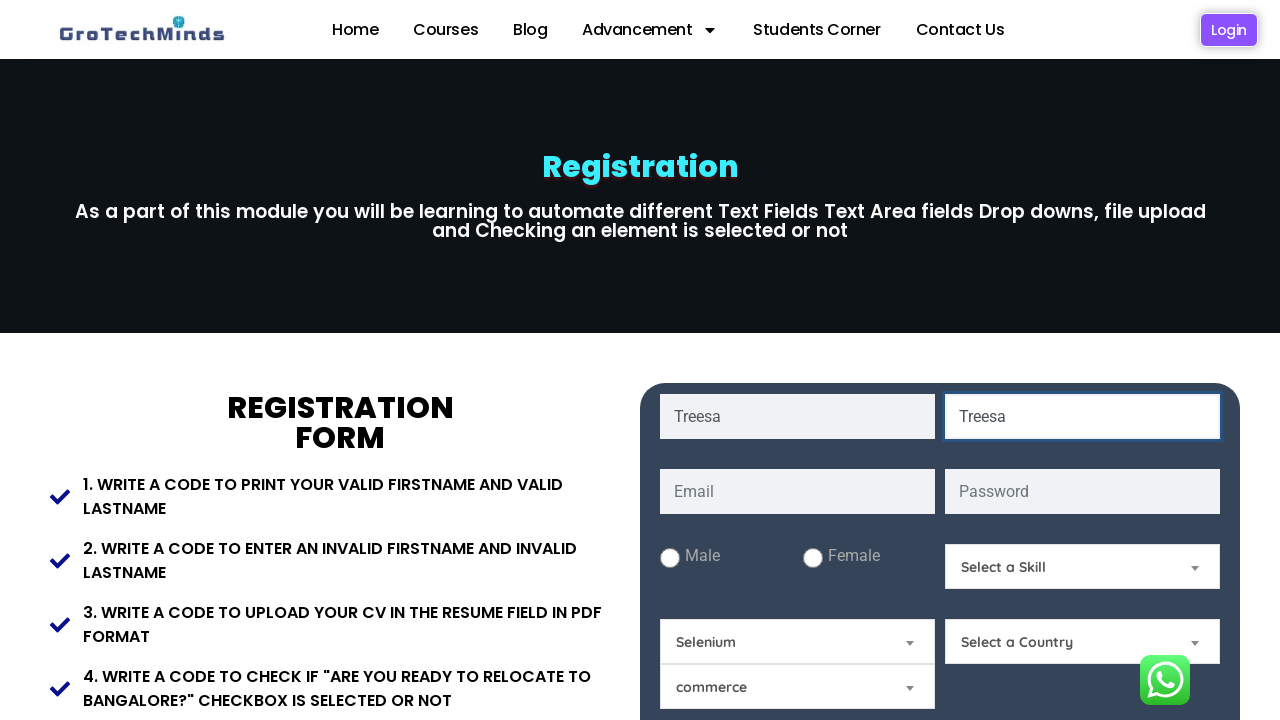

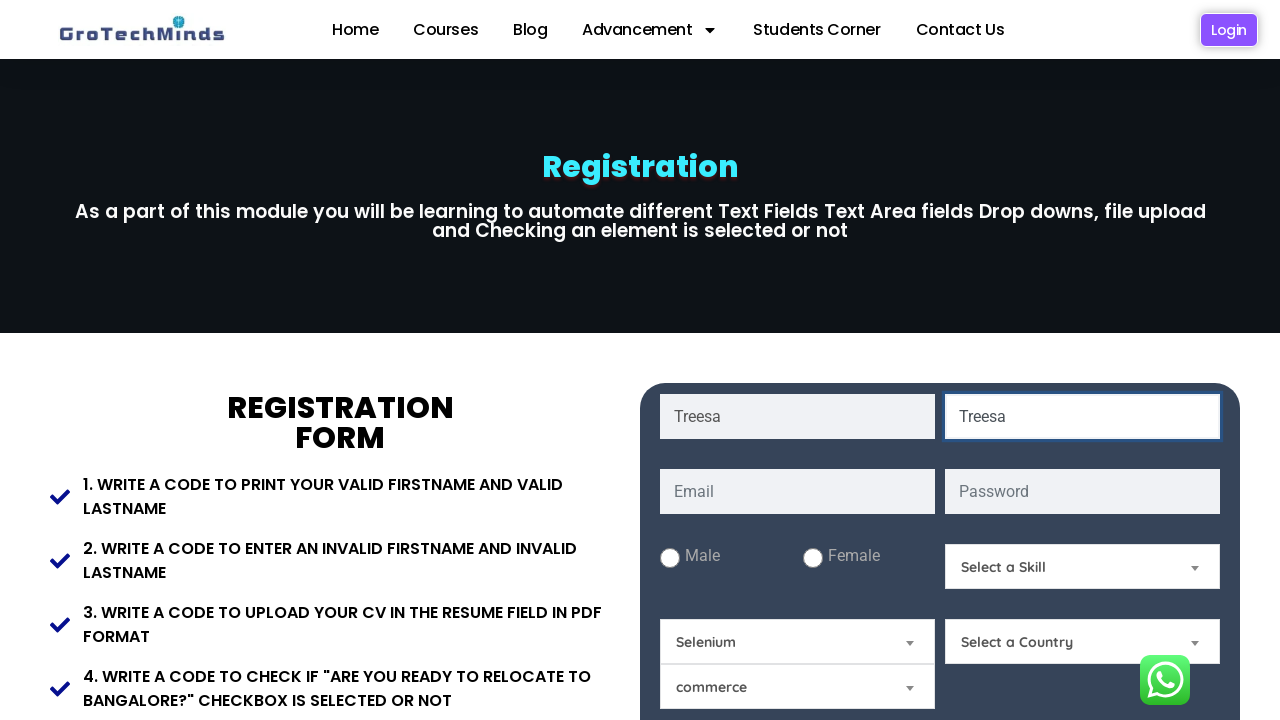